Tests JavaScript alert handling by clicking a button that triggers a JS alert, accepting the alert, and verifying the result message is displayed correctly.

Starting URL: https://the-internet.herokuapp.com/javascript_alerts

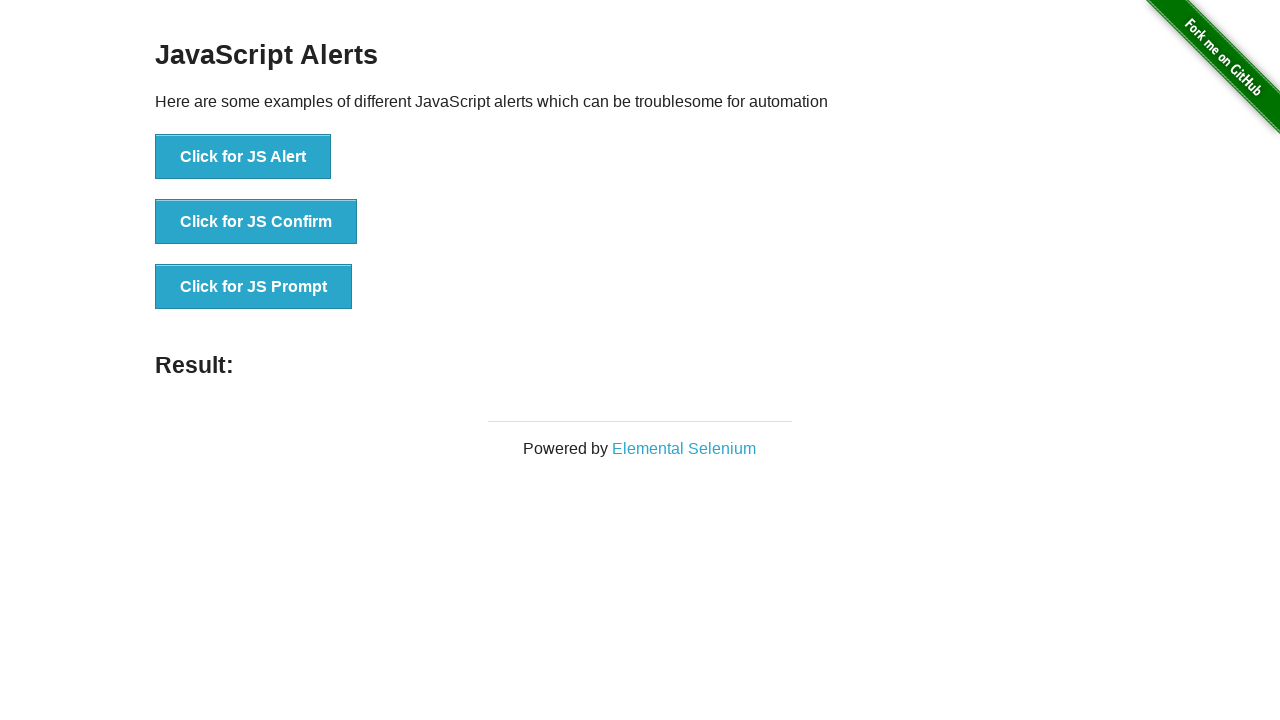

Navigated to JavaScript alerts test page
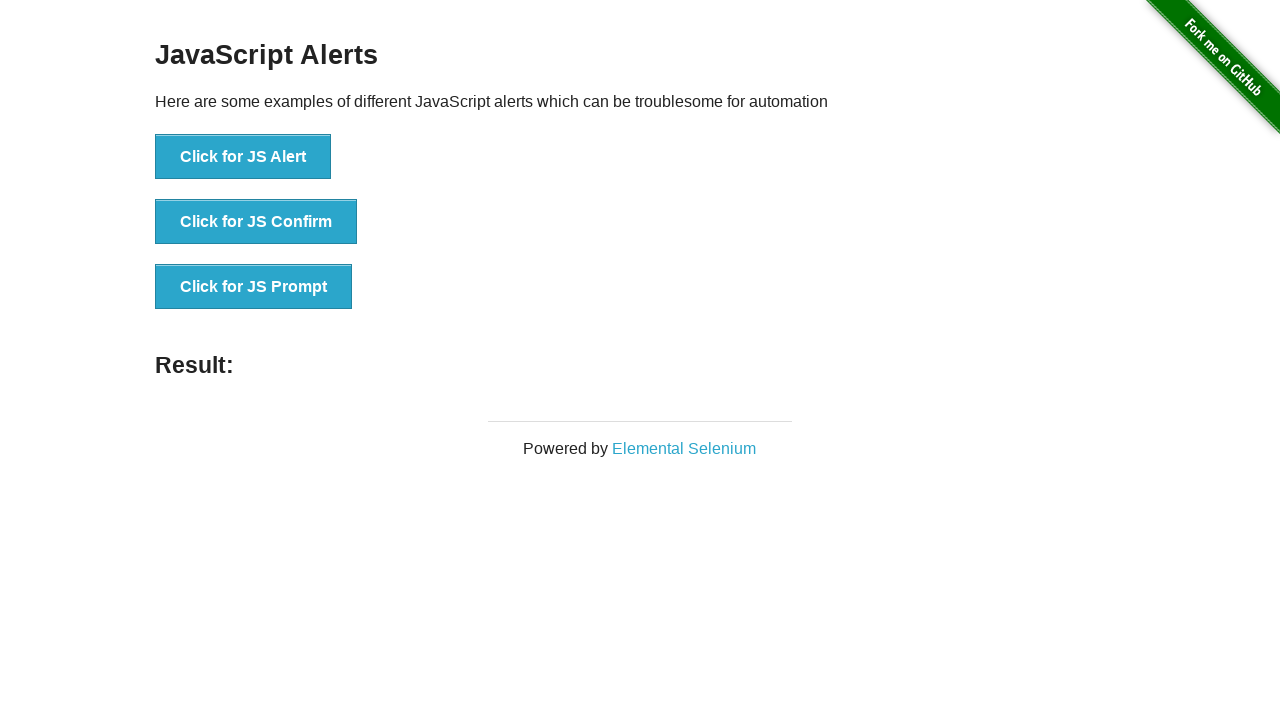

Clicked button to trigger JavaScript alert at (243, 157) on button[onclick="jsAlert()"]
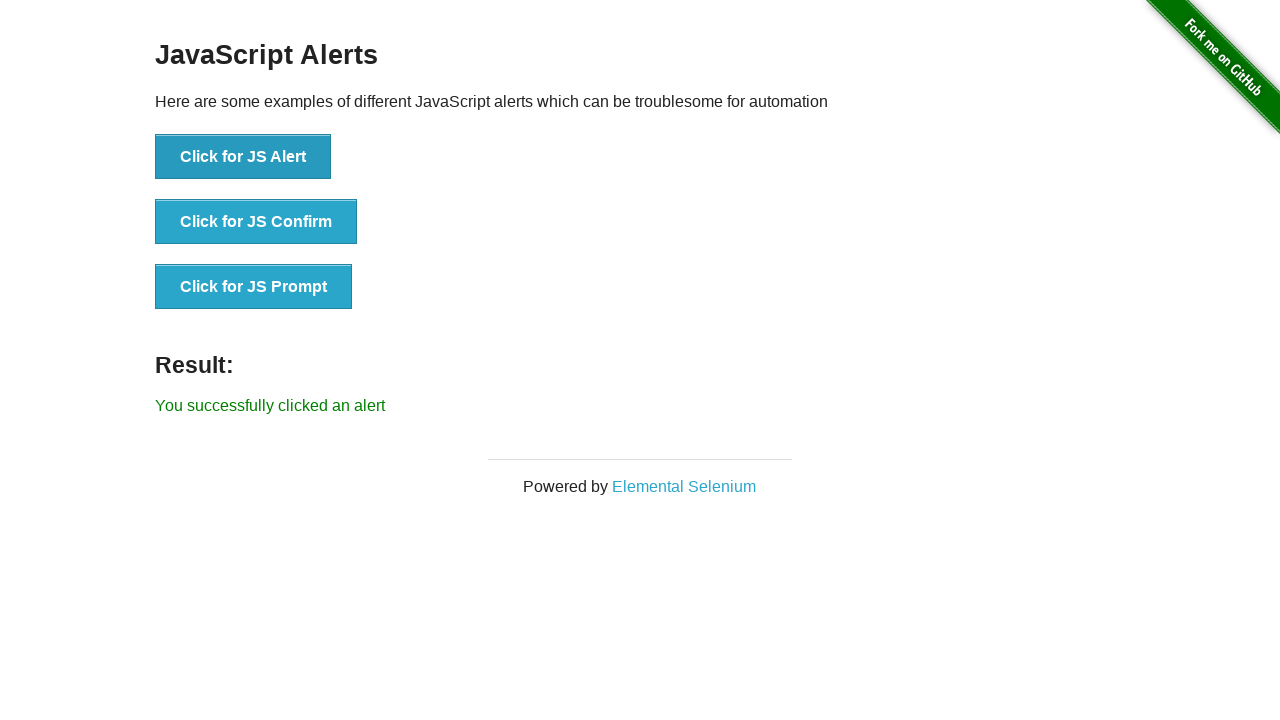

Set up dialog handler to accept alert
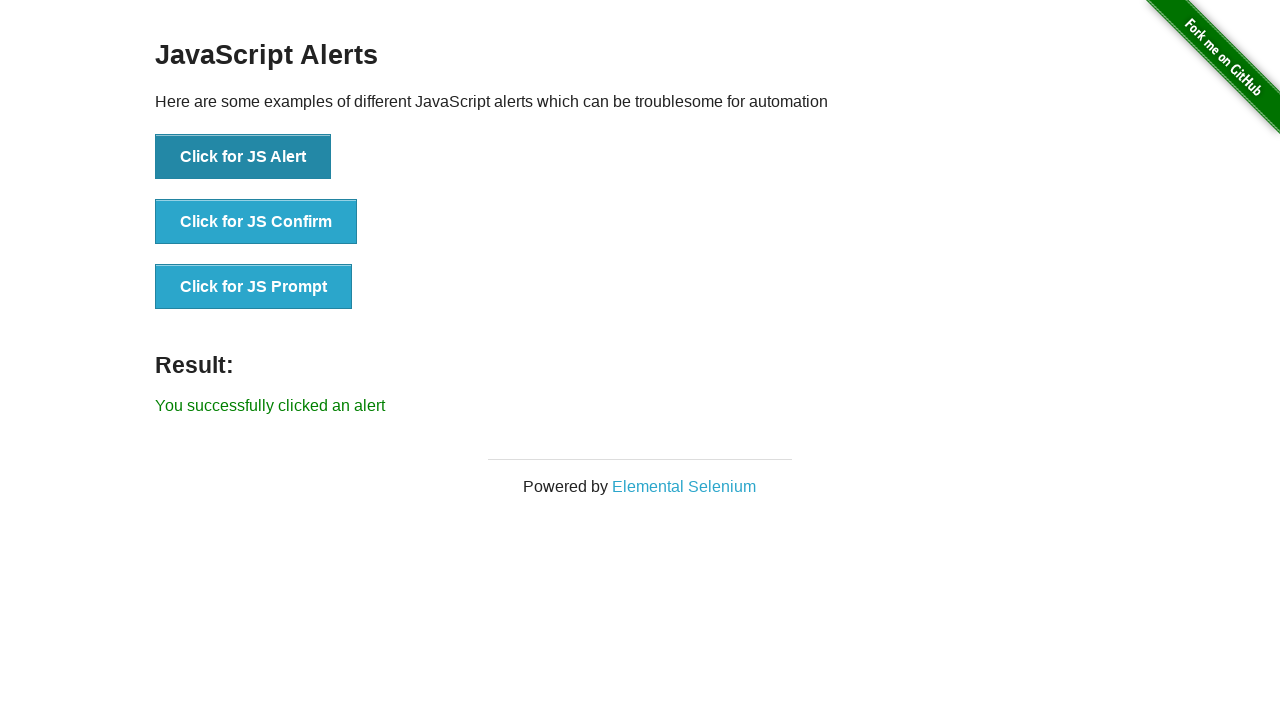

Waited for result message to appear
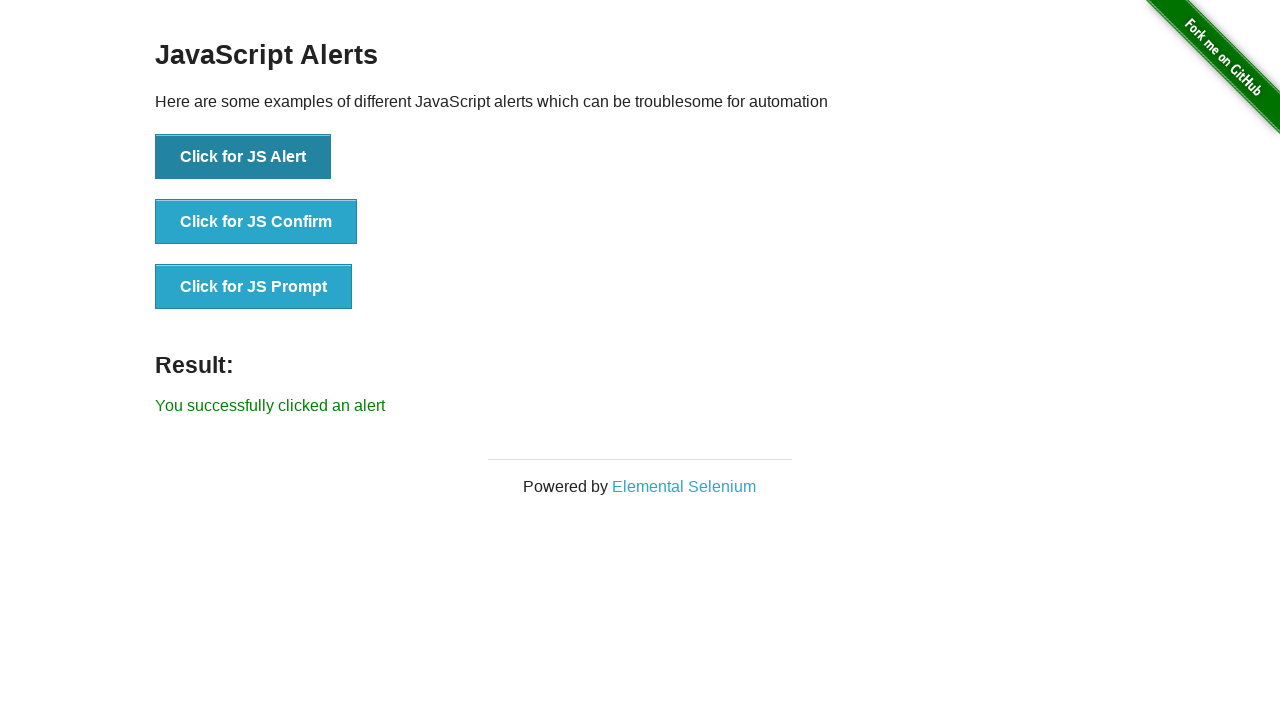

Retrieved result message text
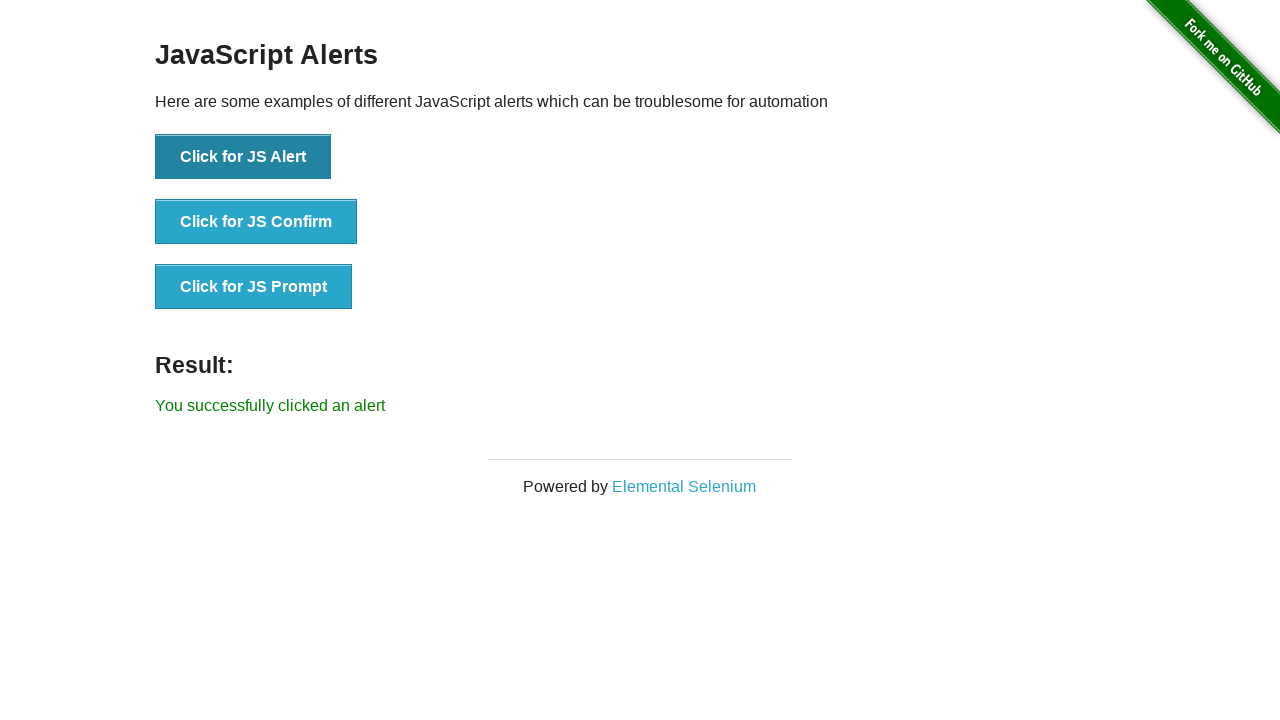

Verified result message displays 'You successfully clicked an alert'
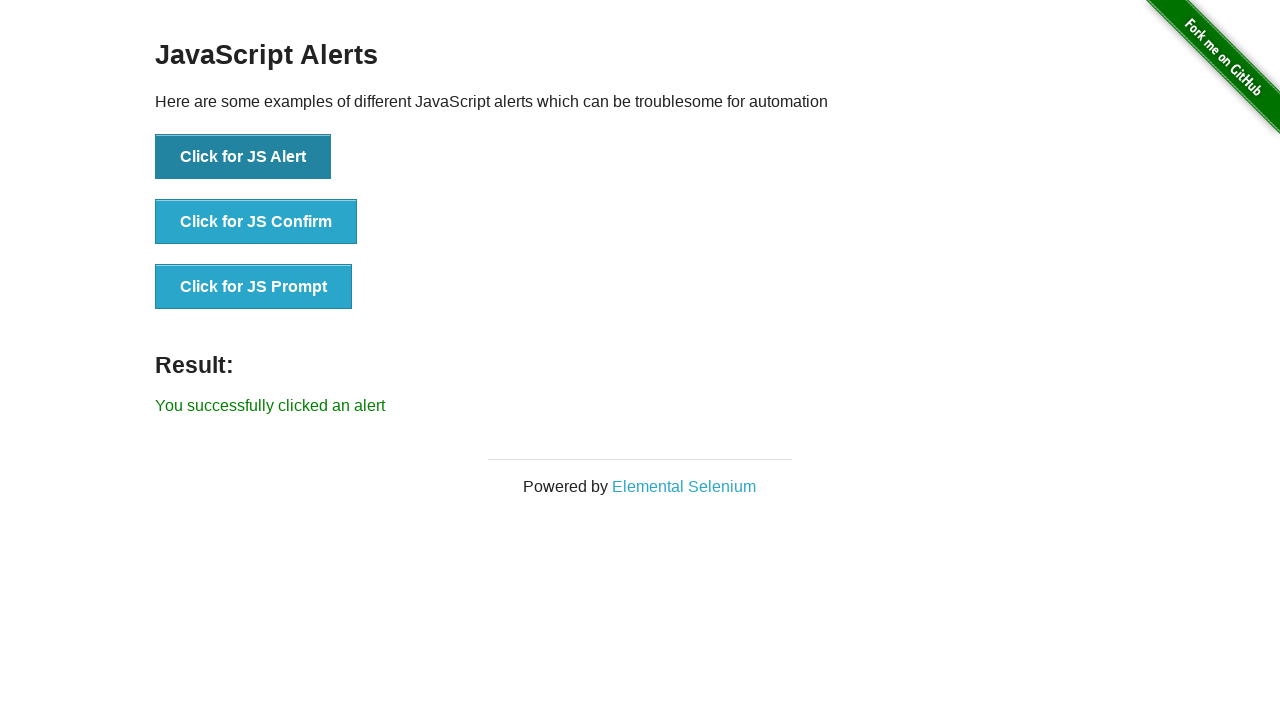

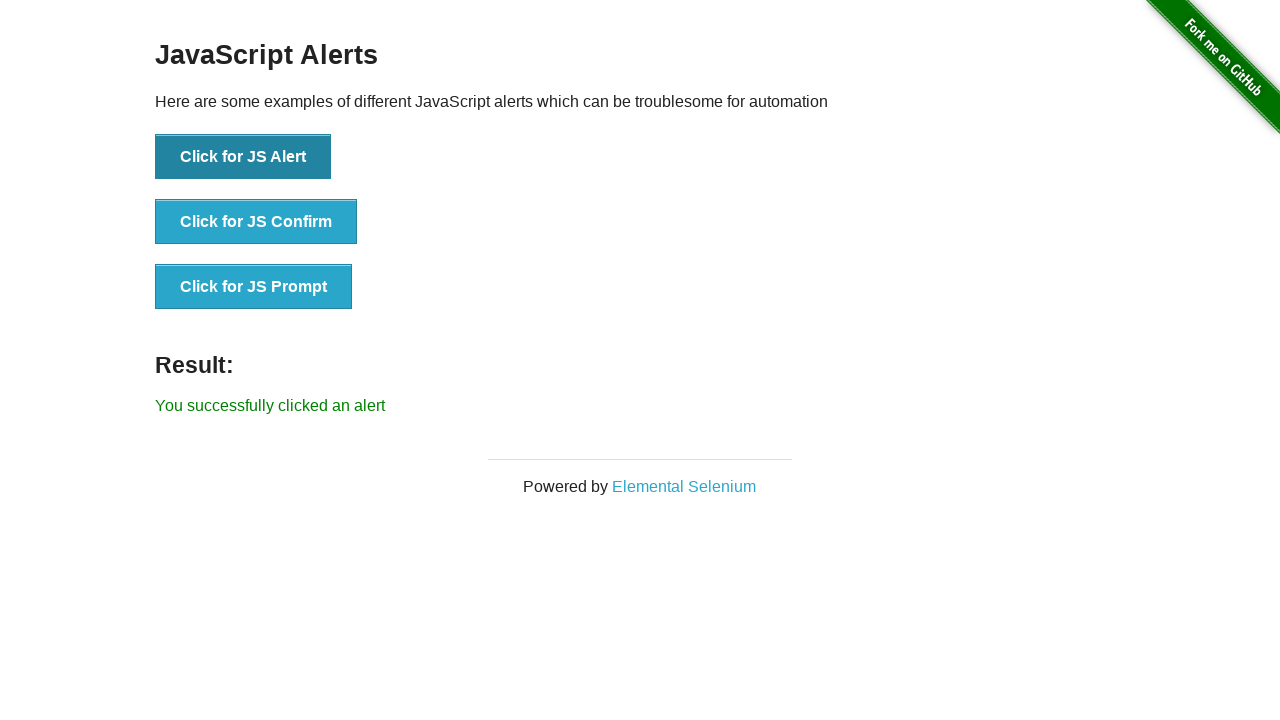